Tests successful login with valid test credentials and verifies the secure area page is displayed

Starting URL: https://the-internet.herokuapp.com/login

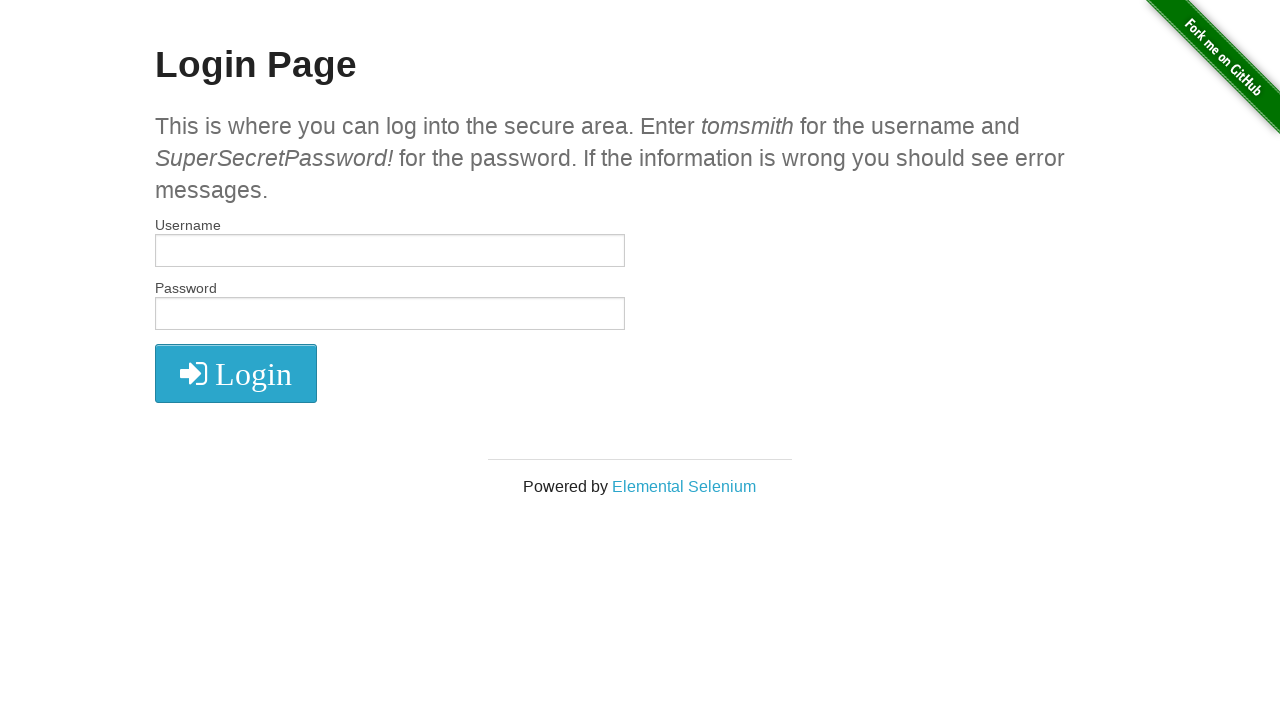

Entered username 'tomsmith' in username field on #username
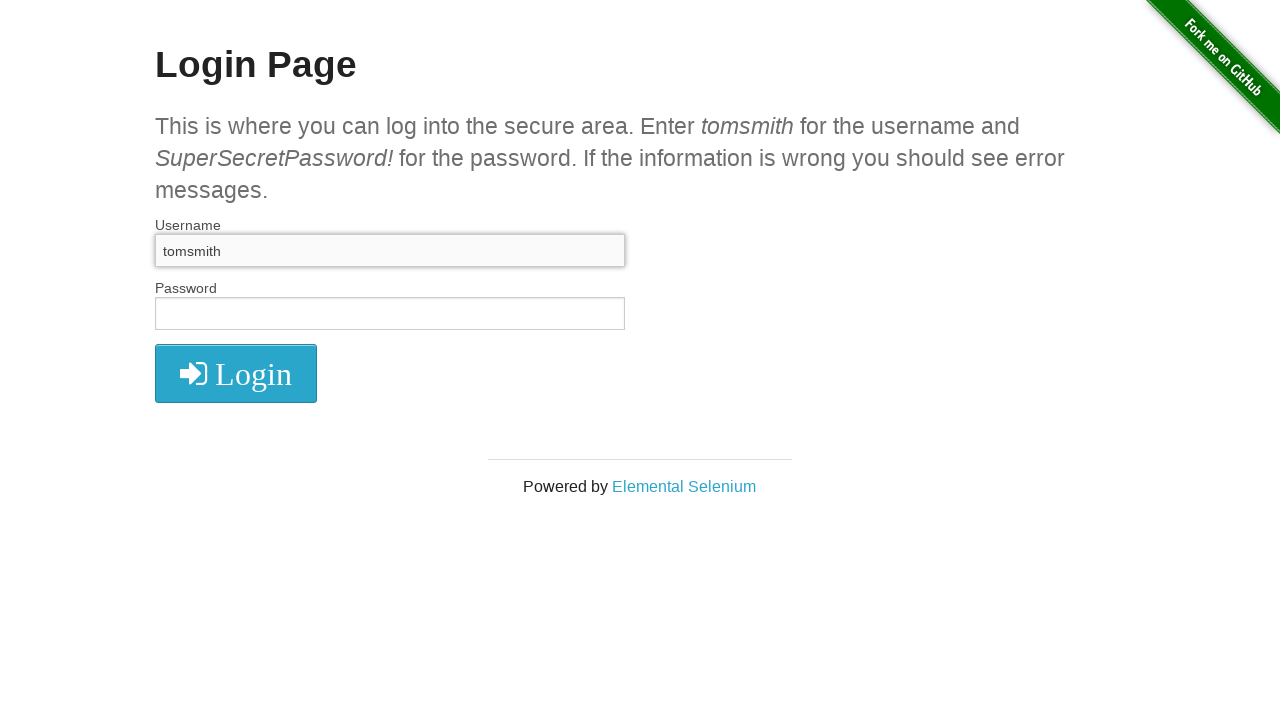

Entered password in password field on #password
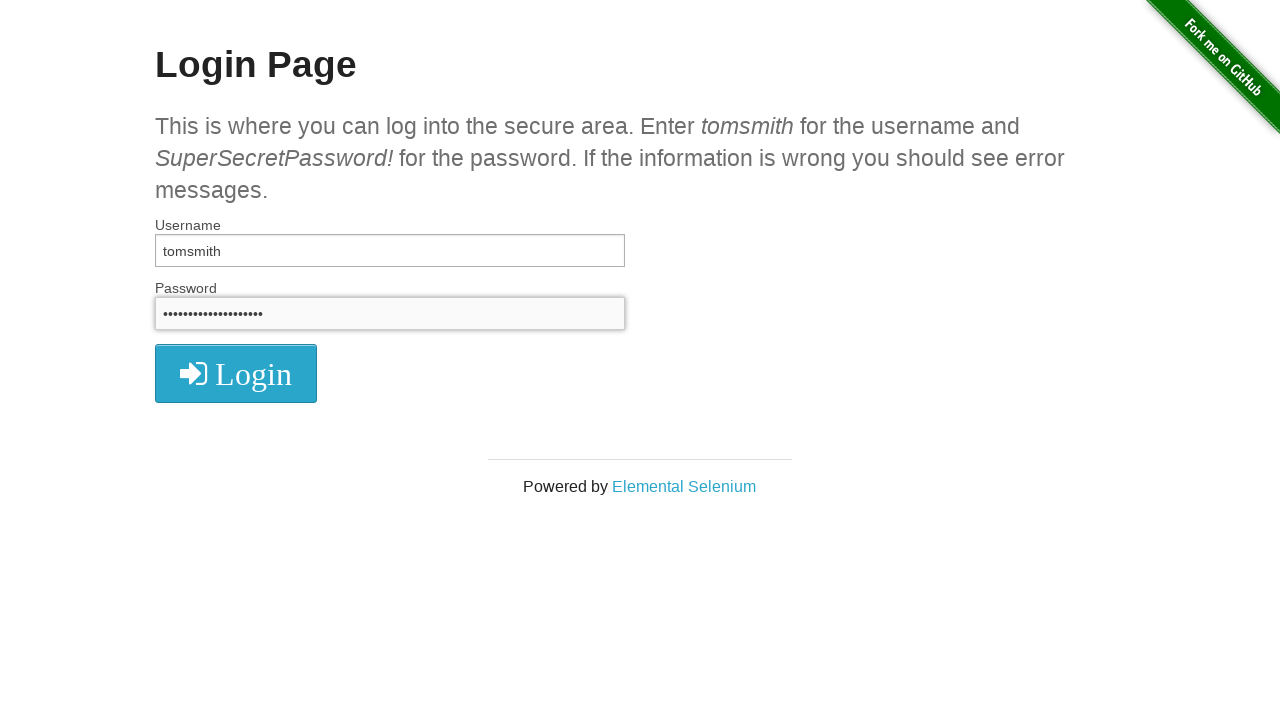

Clicked login button at (236, 373) on button.radius
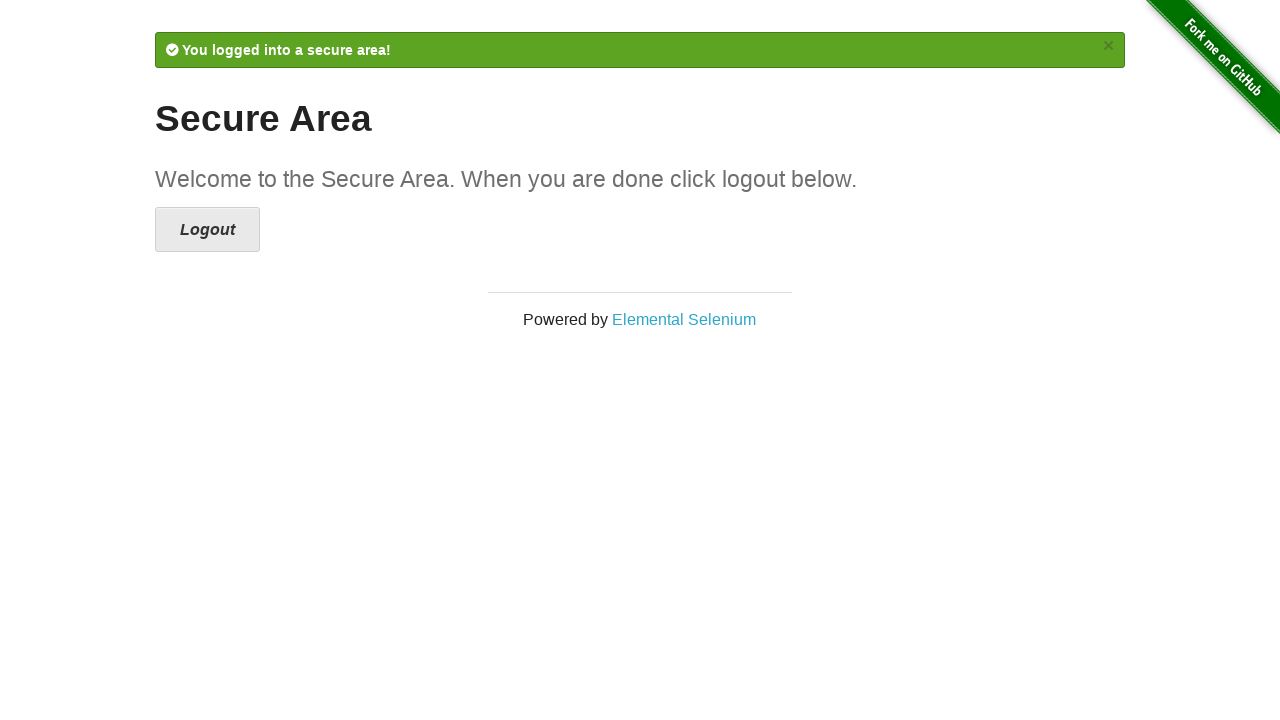

Verified secure area page loaded successfully
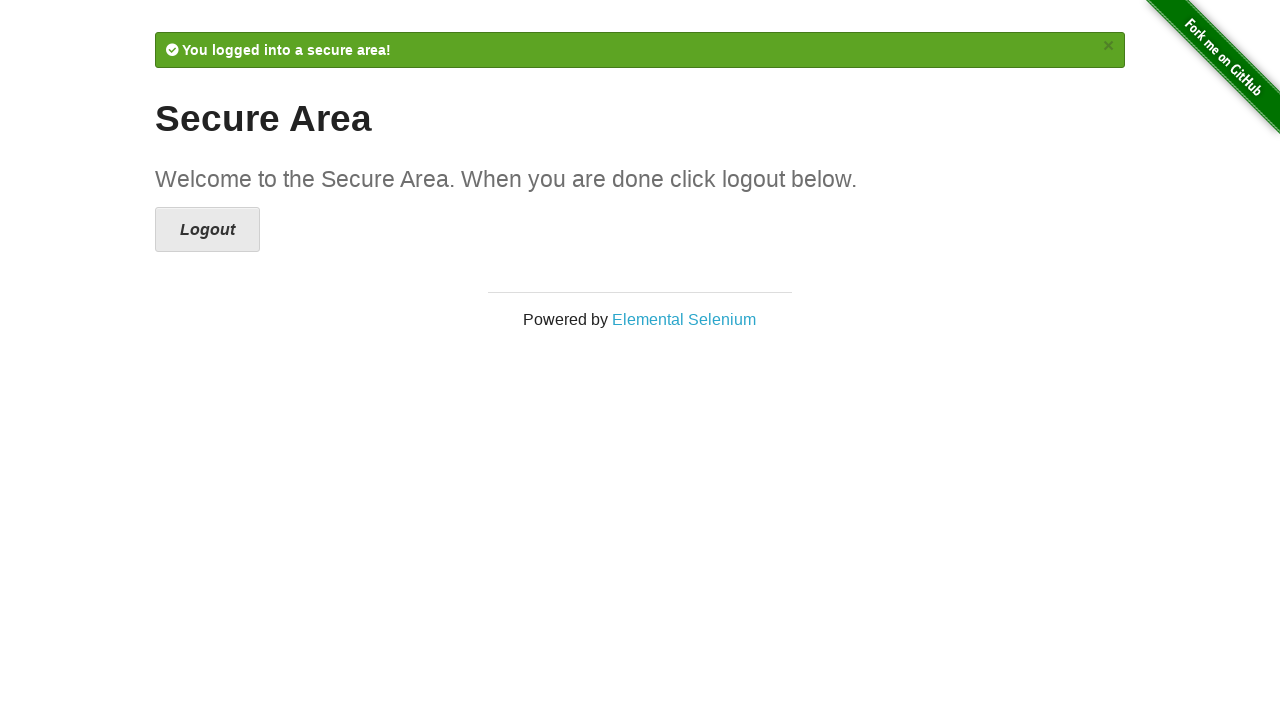

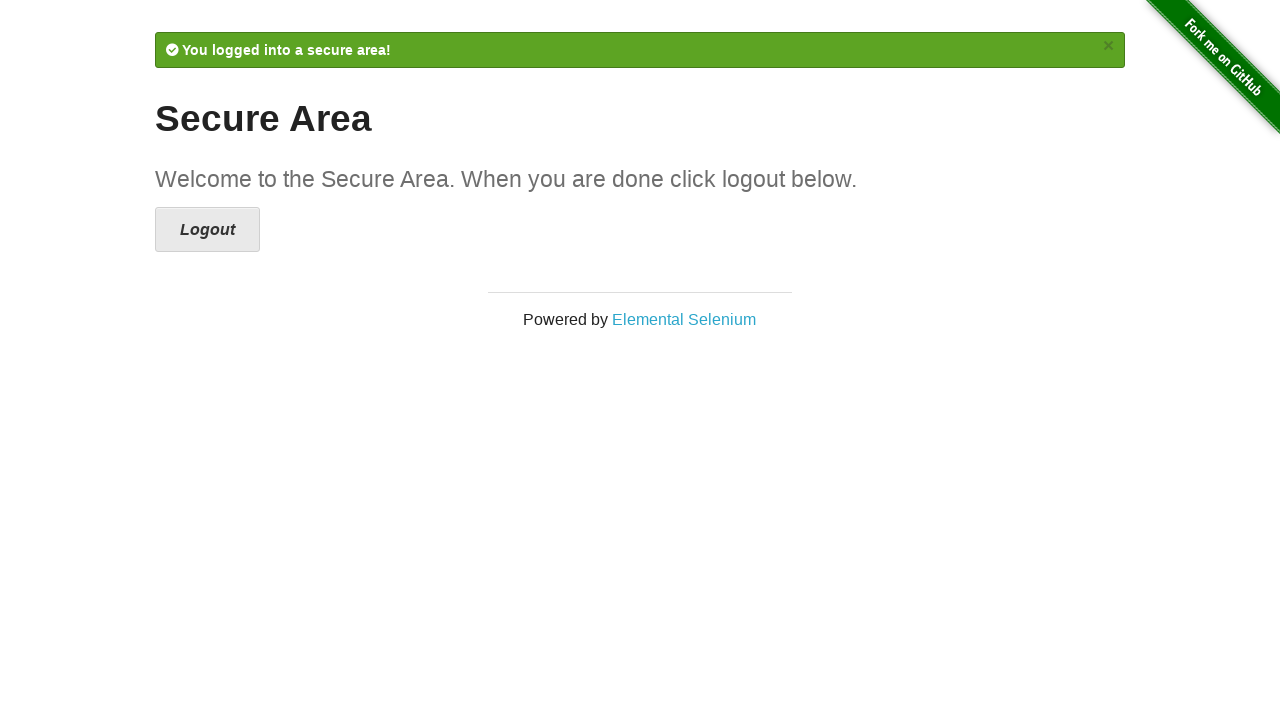